Tests auto-suggestive dropdown functionality by typing partial text and selecting a specific country from the suggestions

Starting URL: https://rahulshettyacademy.com/dropdownsPractise/

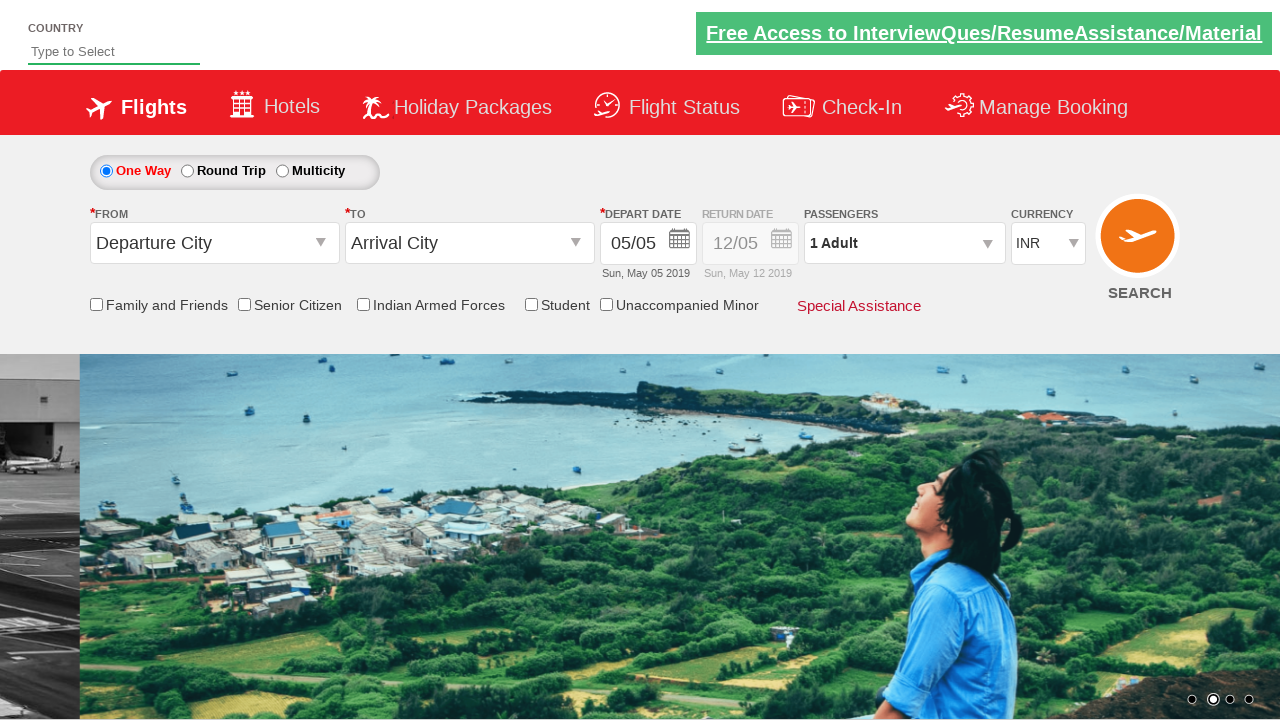

Typed 'Aus' in the auto-suggest field on #autosuggest
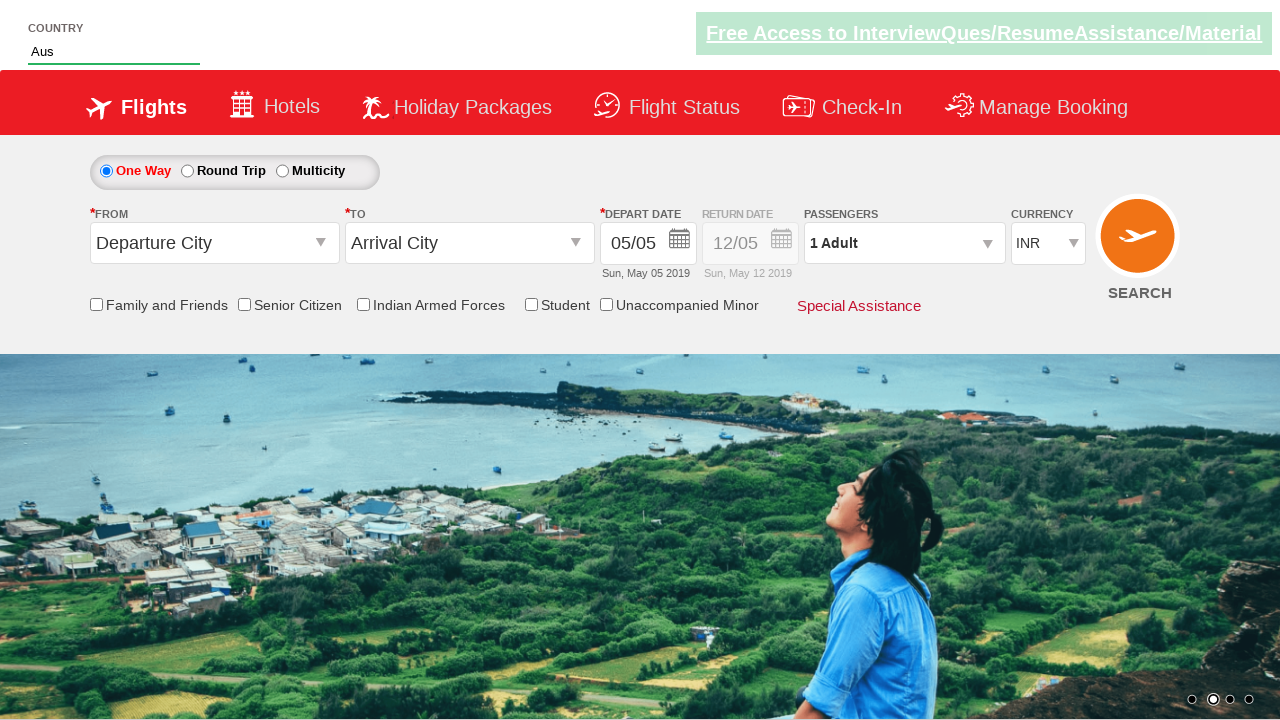

Auto-suggestion dropdown appeared with country options
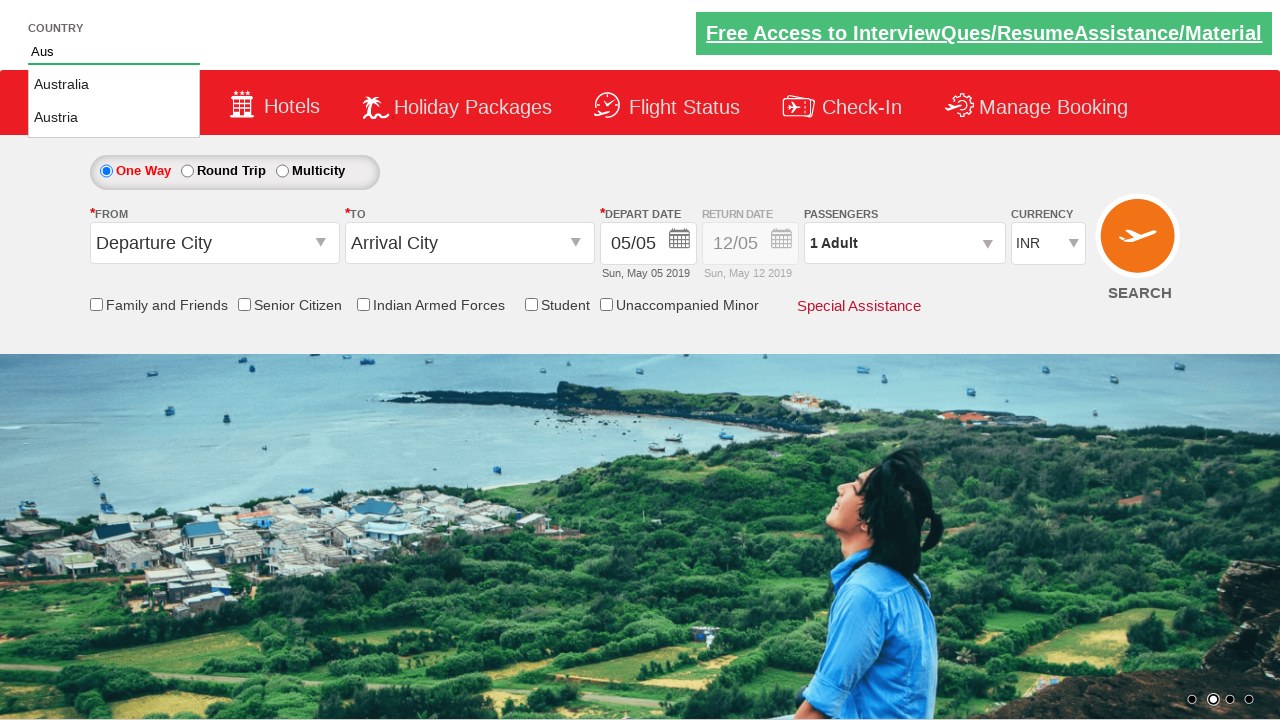

Retrieved all country suggestions from dropdown
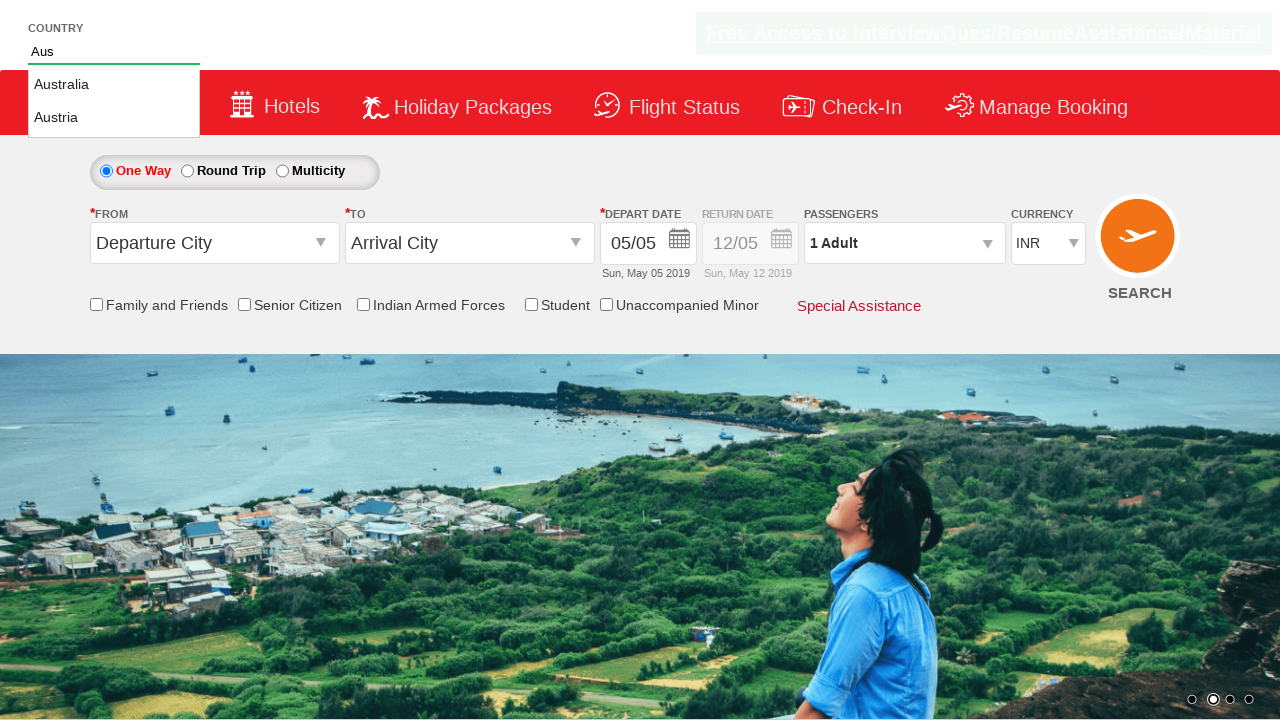

Selected 'Austria' from the auto-suggestion dropdown at (114, 118) on li.ui-menu-item a >> nth=1
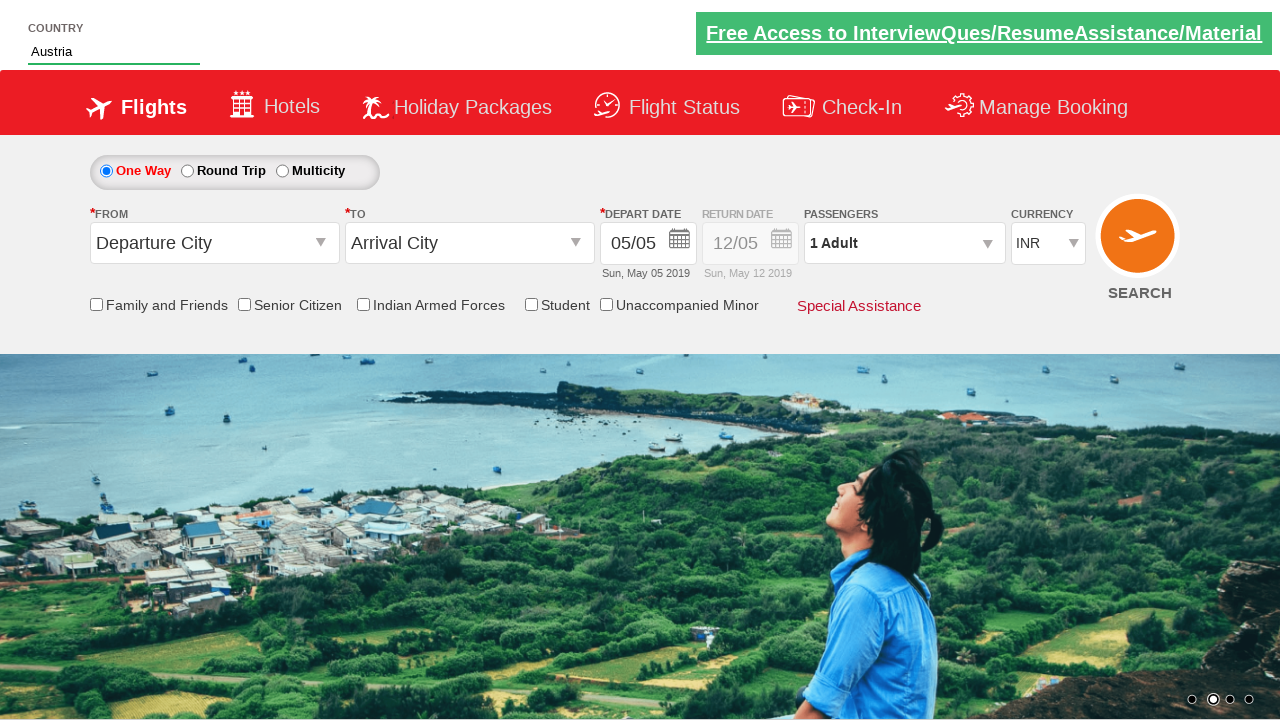

Verified that 'Austria' was correctly selected in the auto-suggest field
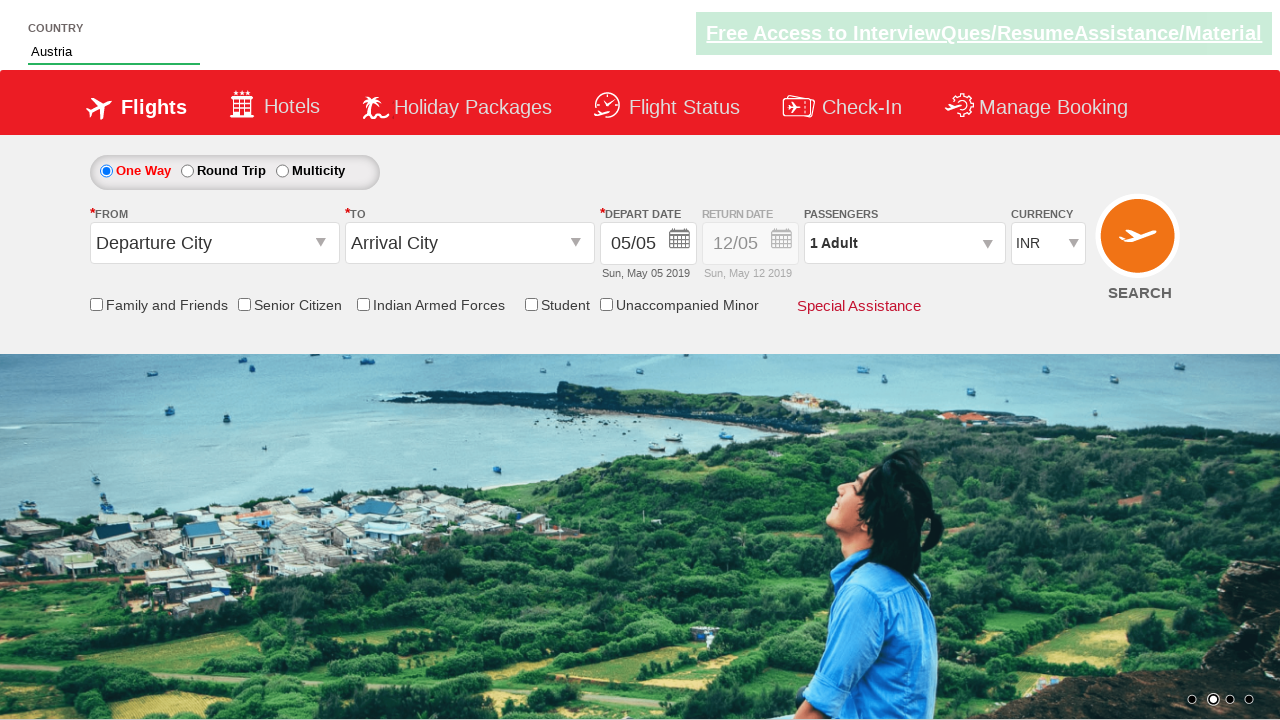

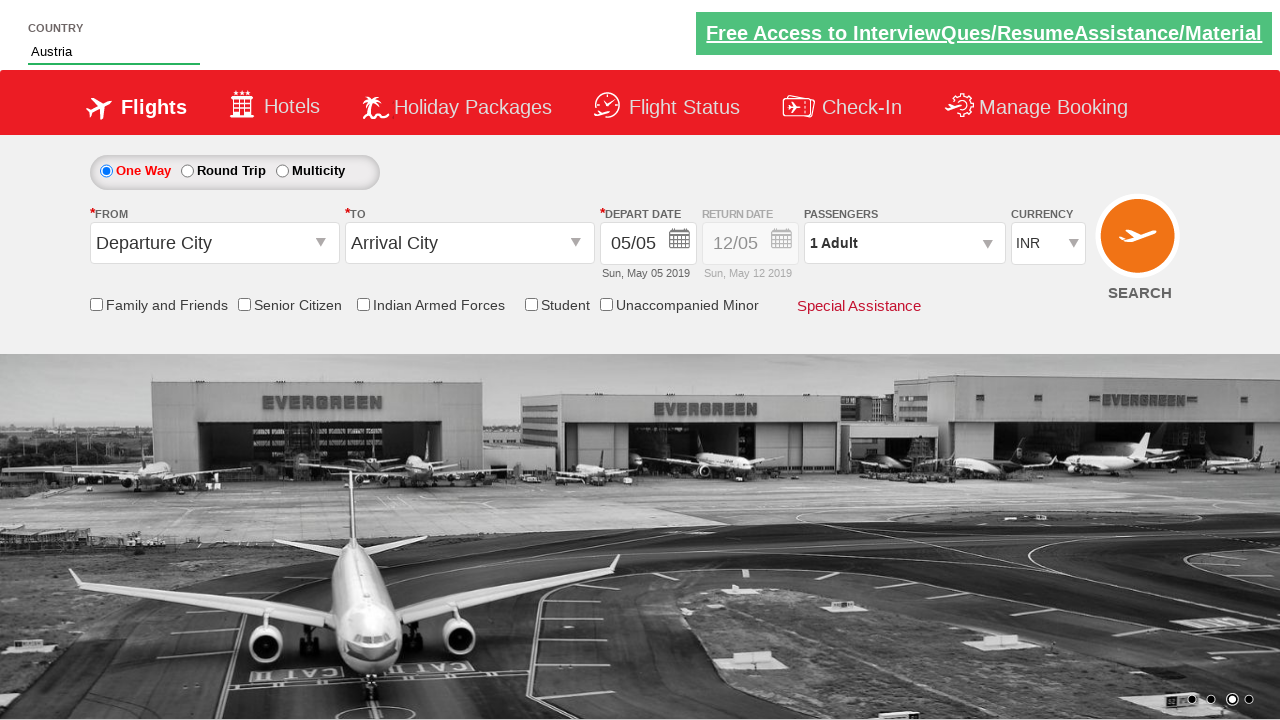